Verifies that the Contacts text is present on the HeroPark website

Starting URL: https://heropark.by/

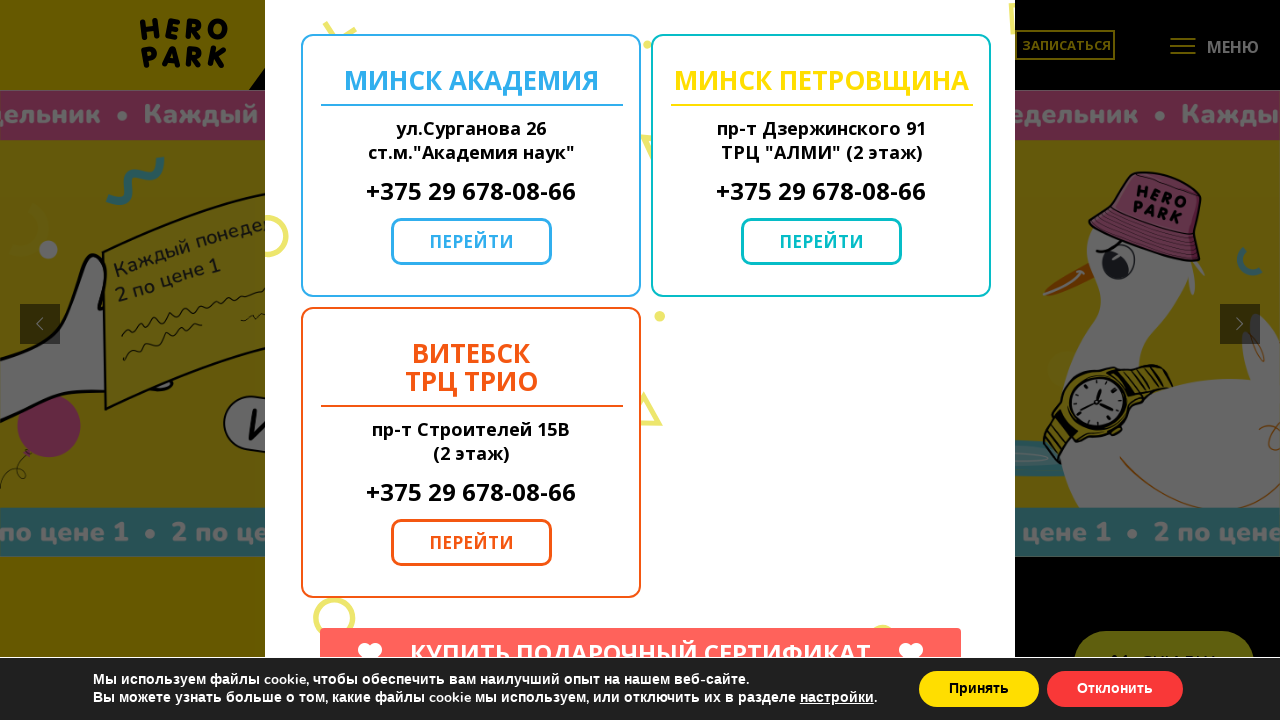

Navigated to HeroPark website at https://heropark.by/
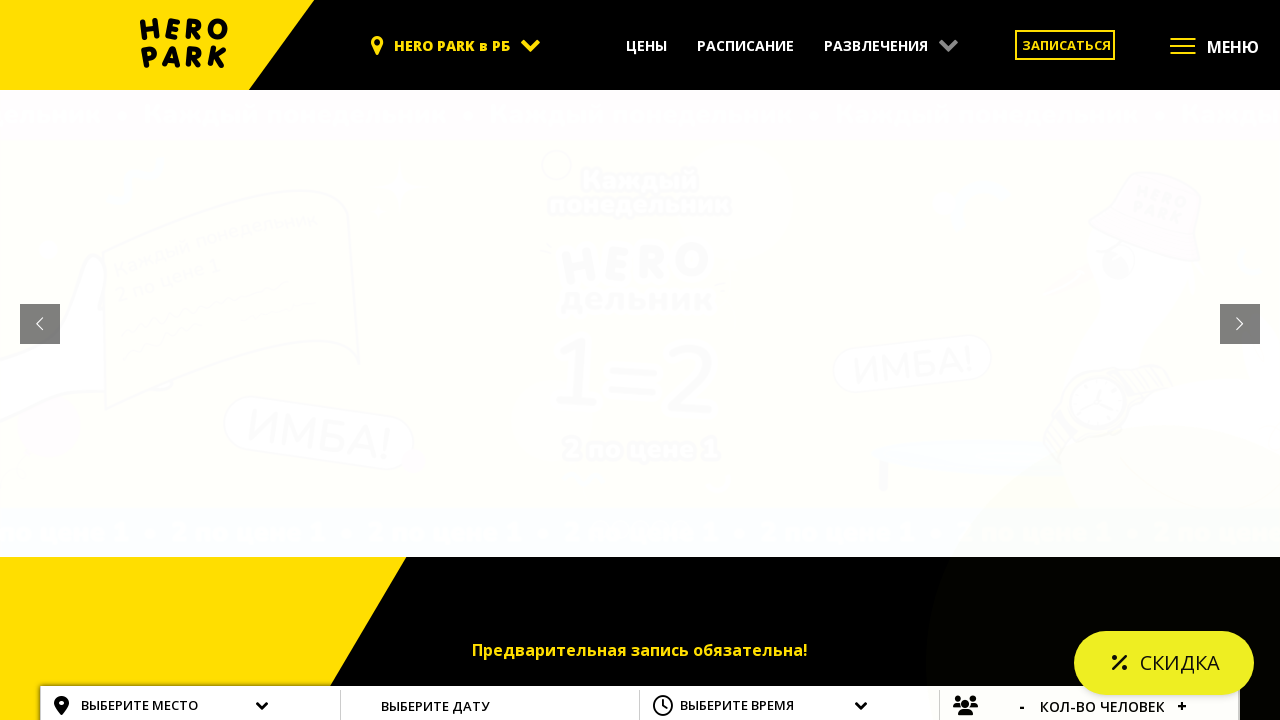

Waited for Contacts (КОНТАКТЫ) text to be present on the page
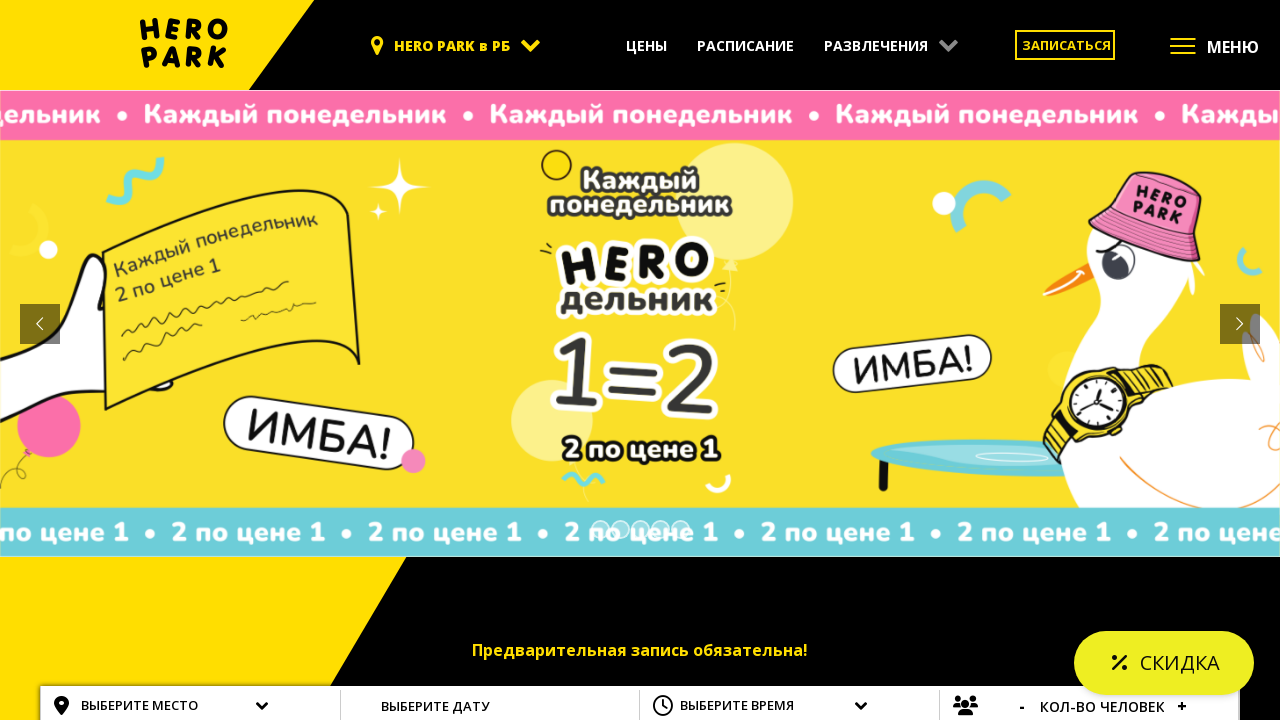

Verified that Contacts (КОНТАКТЫ) text is visible on the page
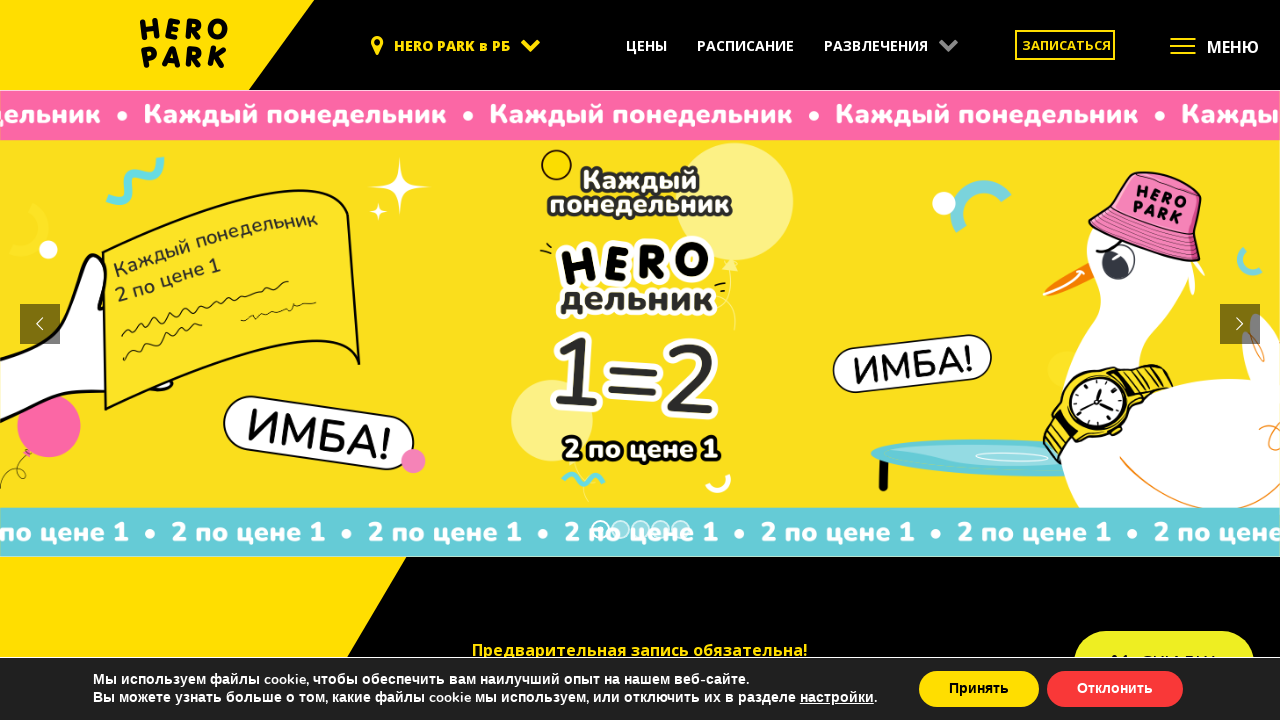

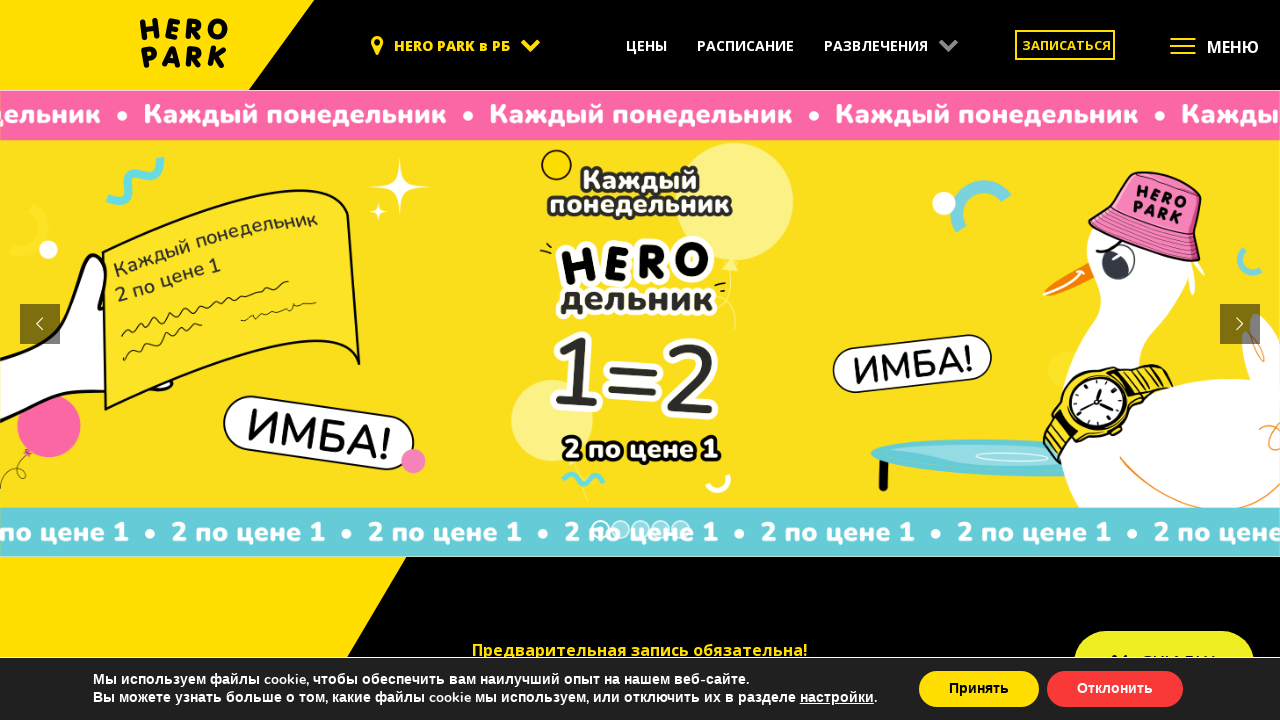